Verifies that the footer section containing social media icons is displayed on the OrangeHRM login page

Starting URL: https://opensource-demo.orangehrmlive.com/web/index.php/auth/login

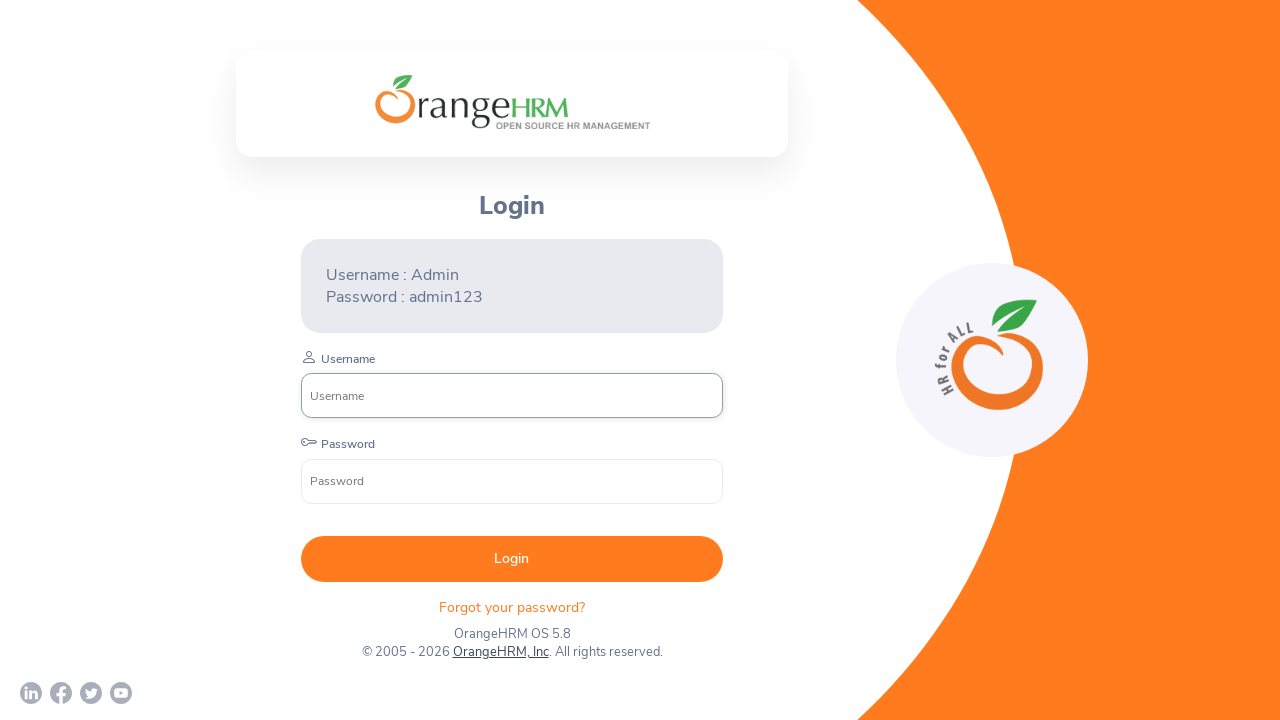

Waited for page to reach networkidle state
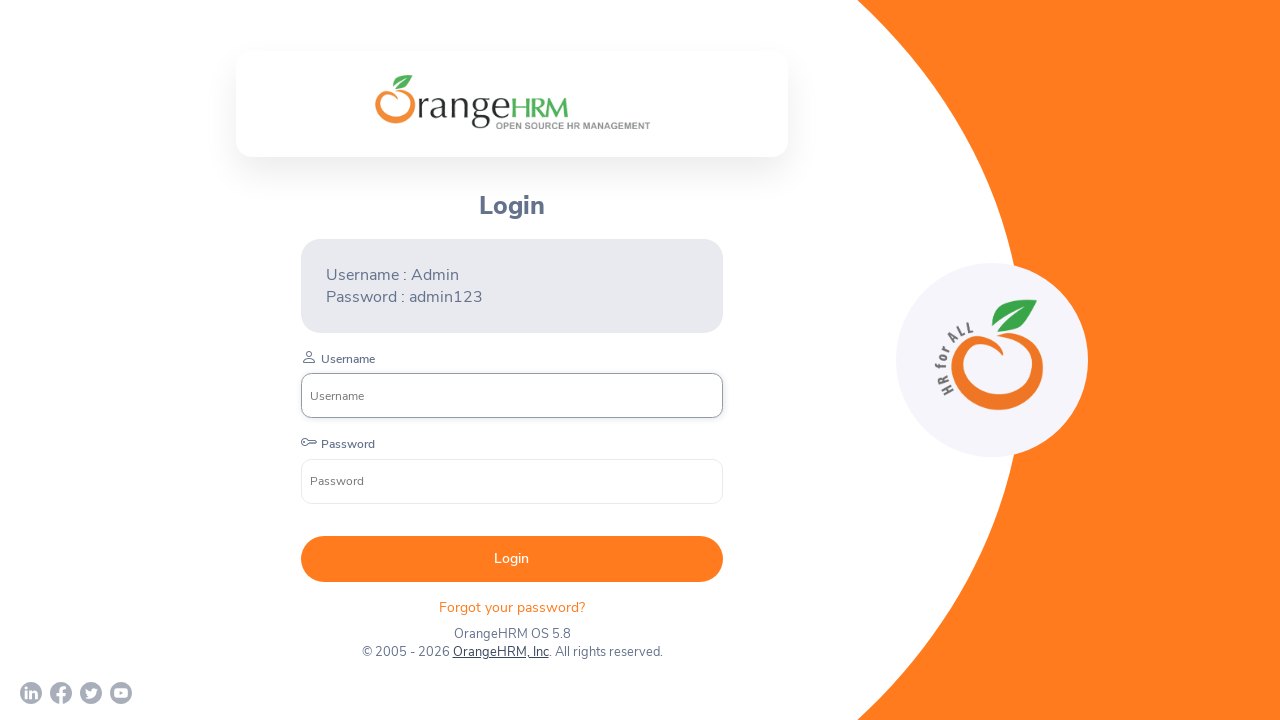

Located social media icons footer element
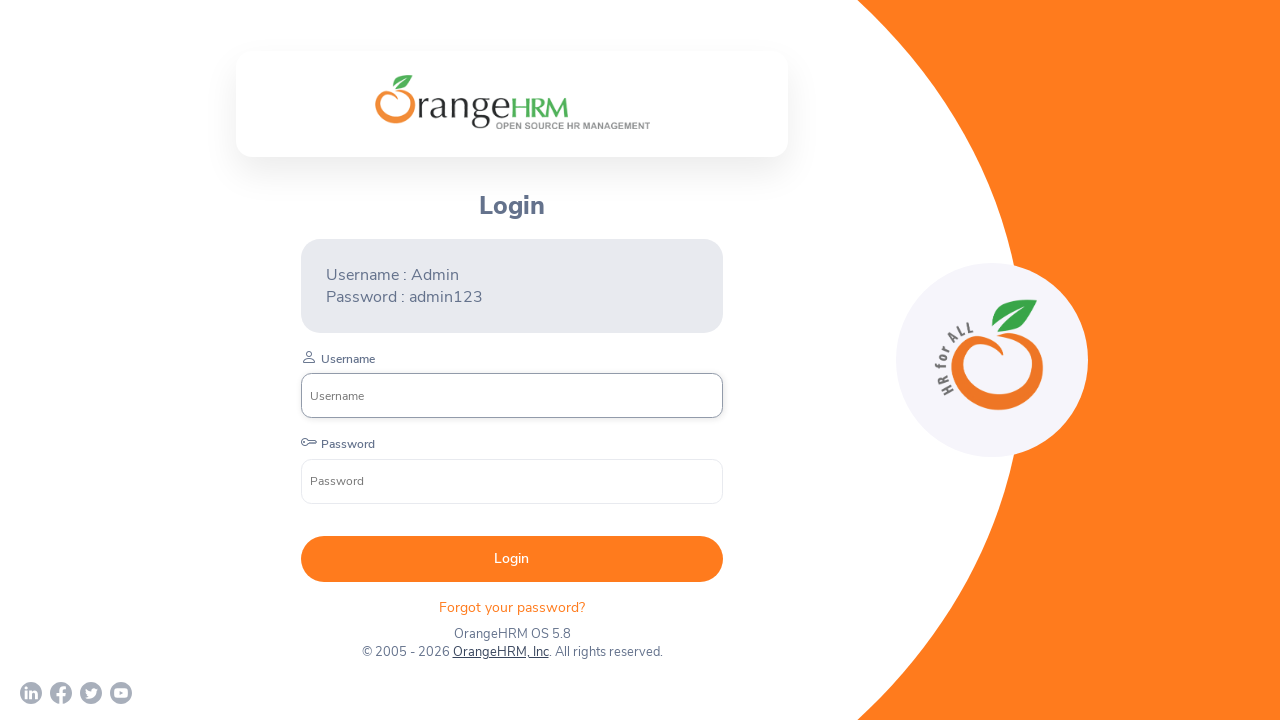

Waited for footer element to become visible
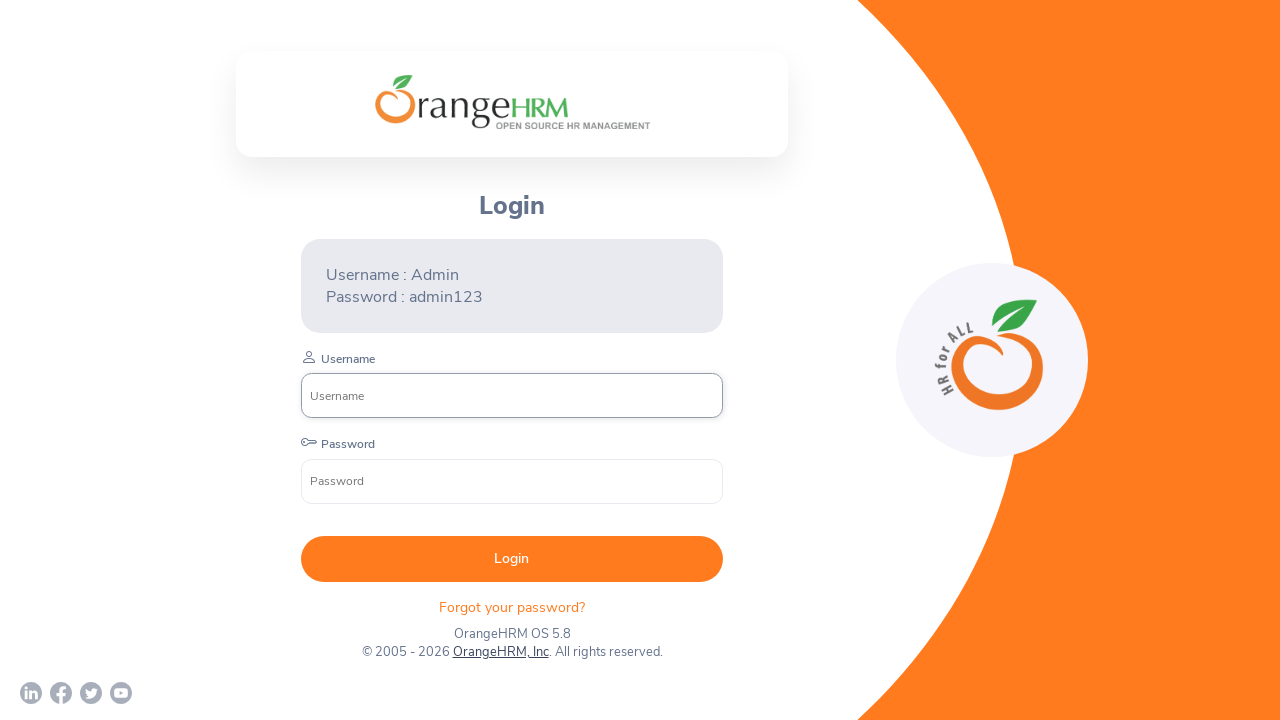

Verified that social media icons footer is visible
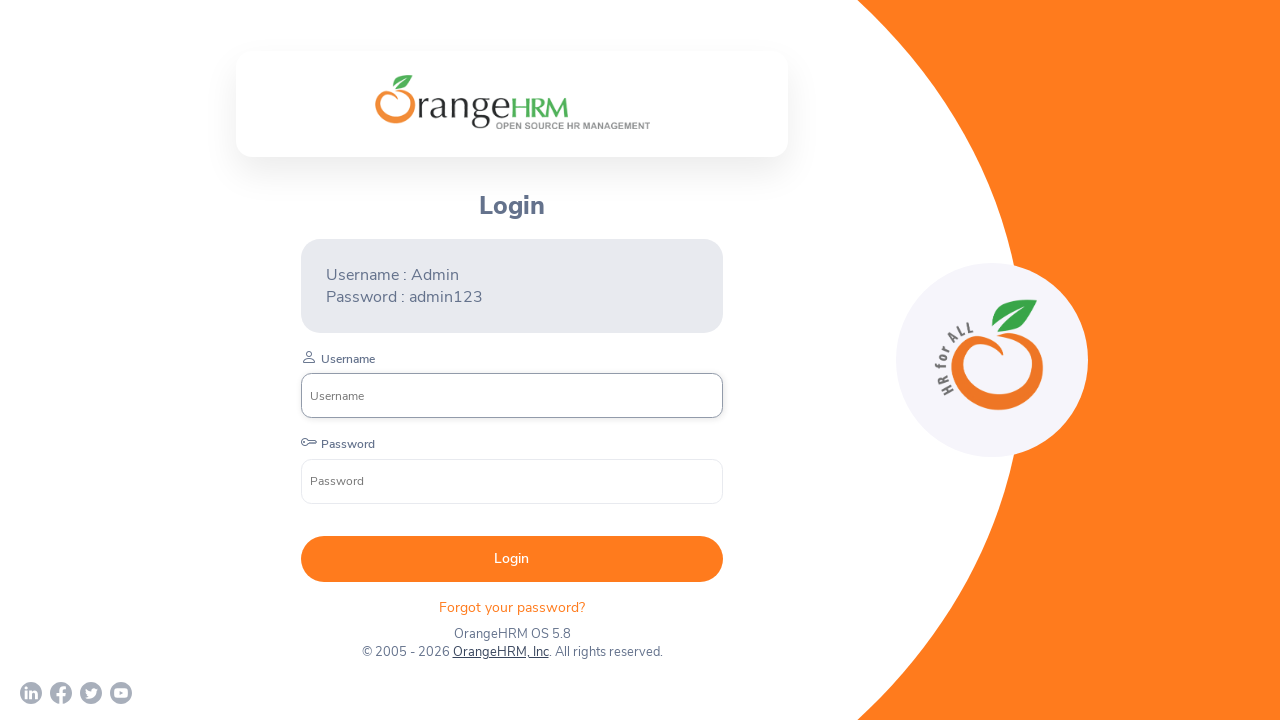

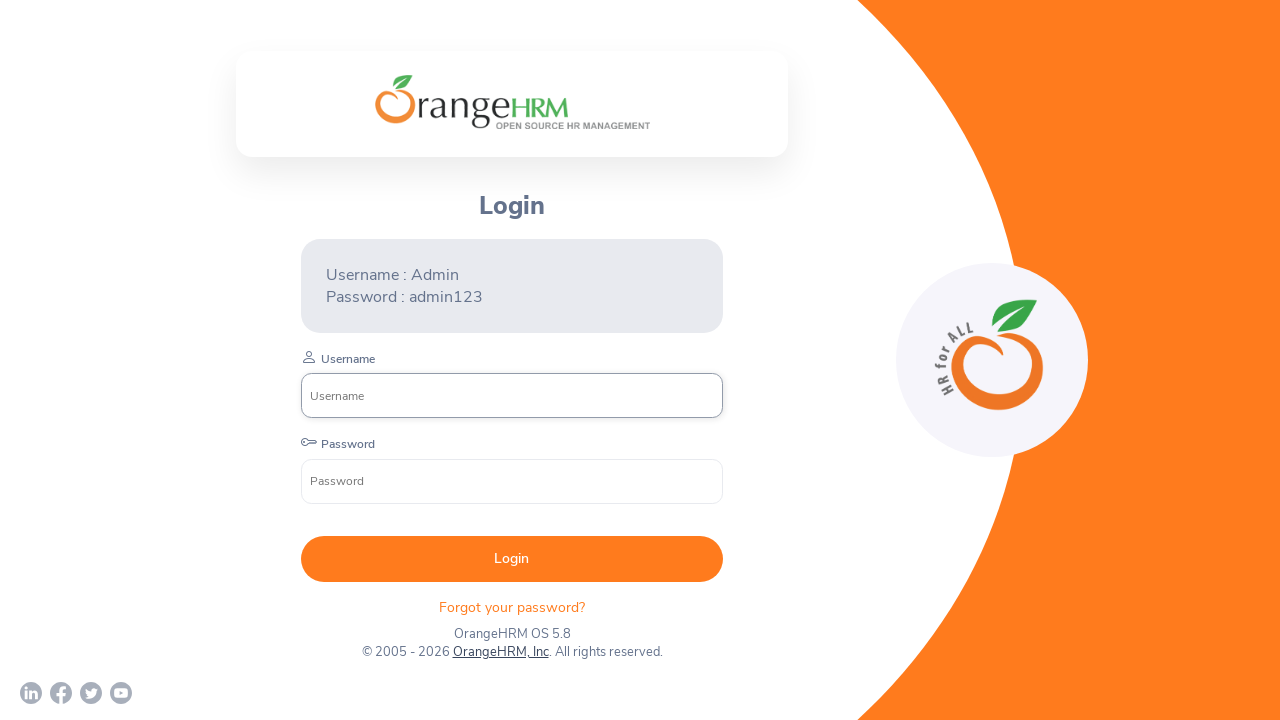